Tests JavaScript confirm alert popup handling by clicking a button that triggers a JS confirm dialog, accepting the alert, and verifying the interaction.

Starting URL: https://the-internet.herokuapp.com/javascript_alerts

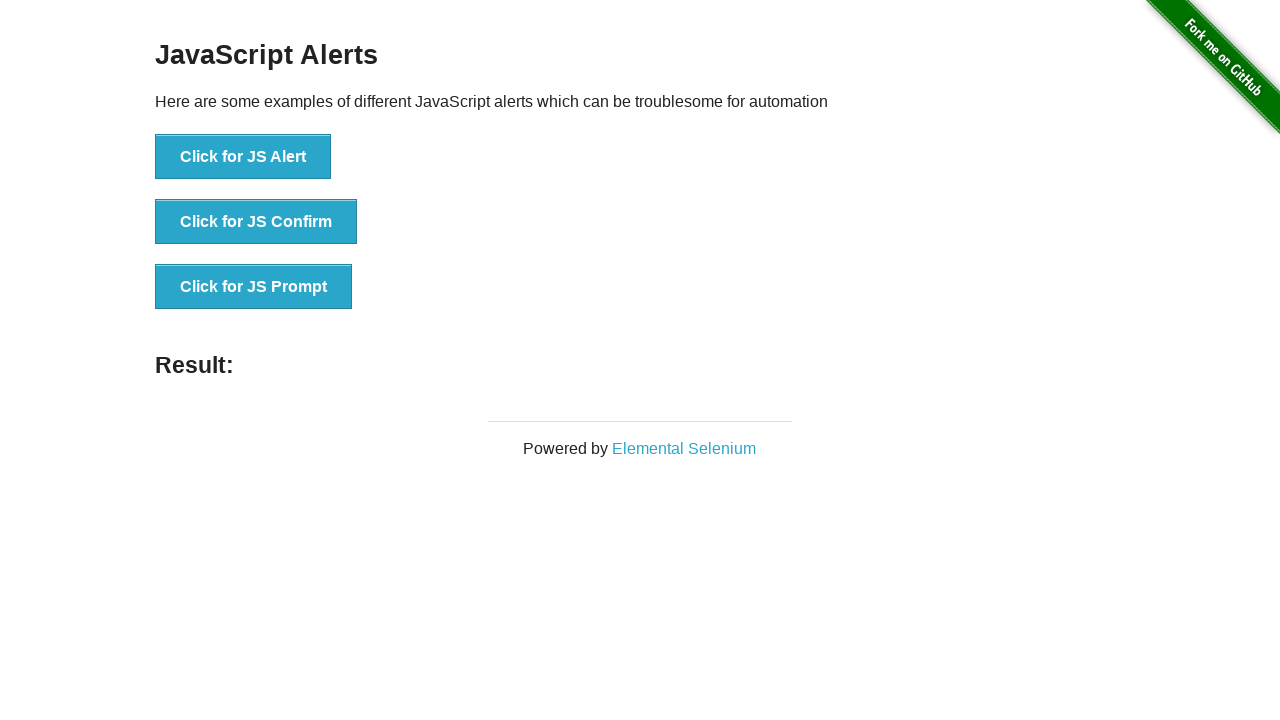

Clicked 'Click for JS Confirm' button to trigger JavaScript confirm dialog at (256, 222) on xpath=//button[text()='Click for JS Confirm']
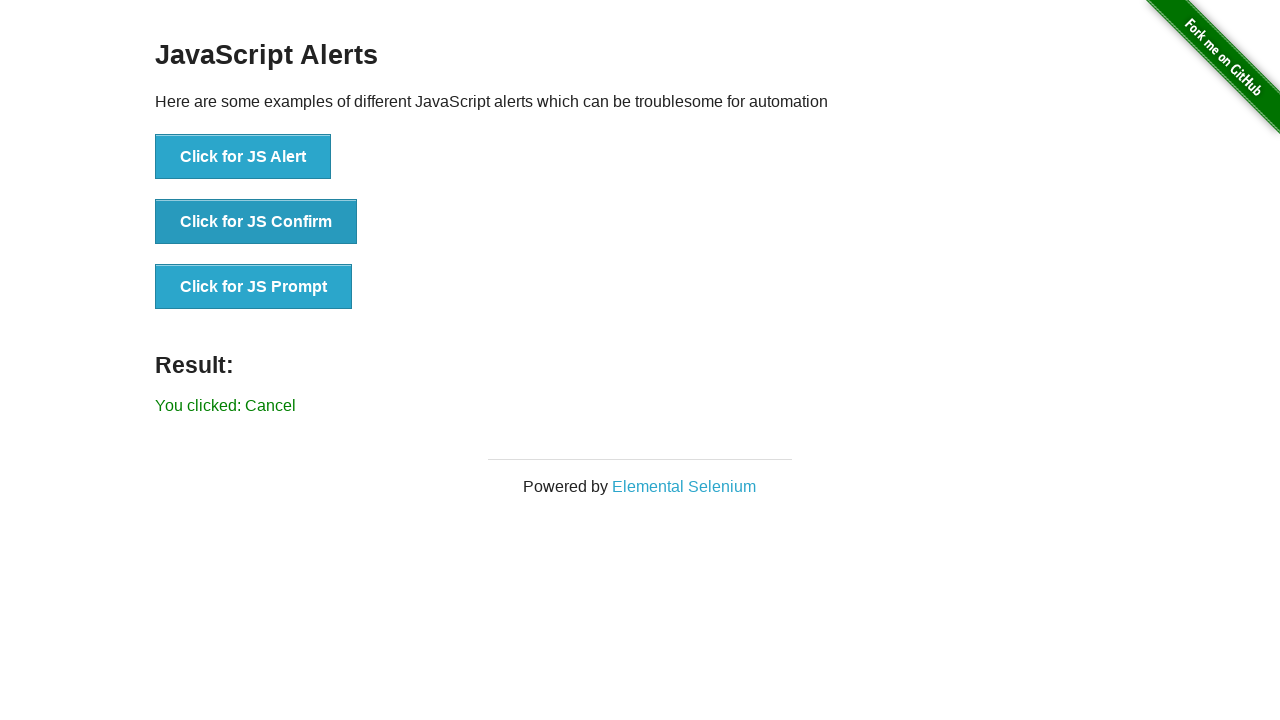

Set up dialog handler to accept confirm dialog
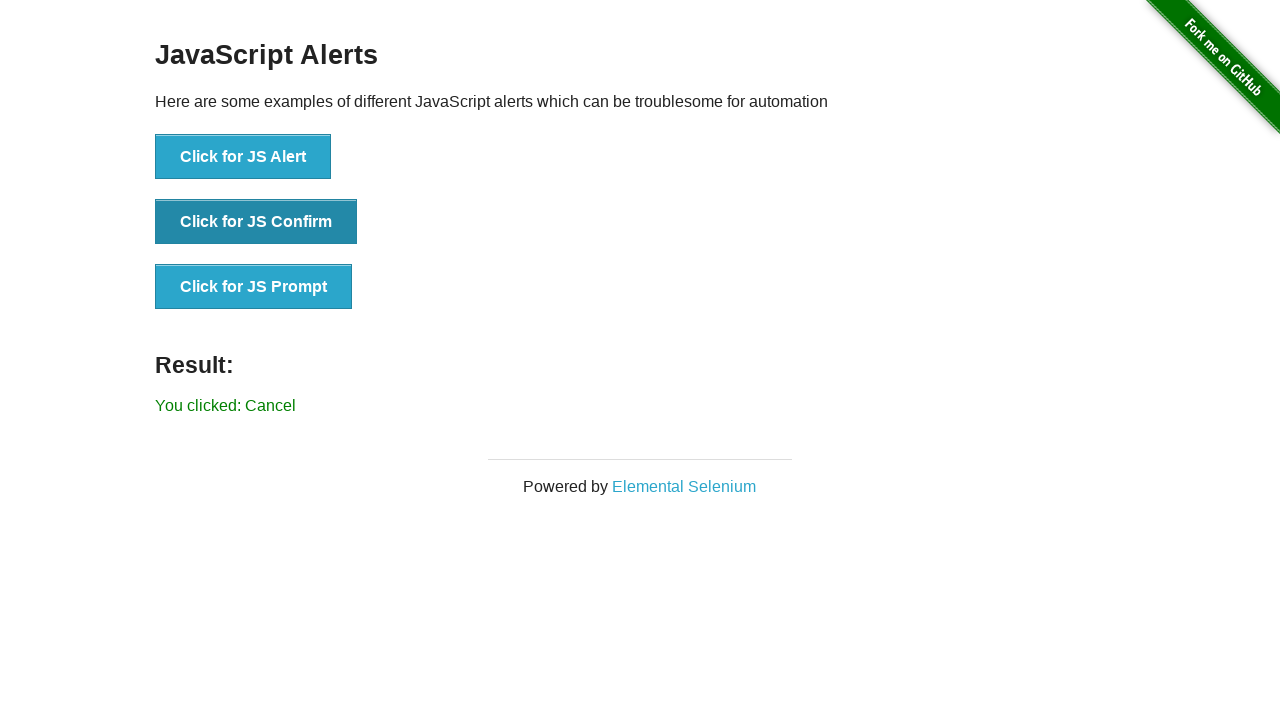

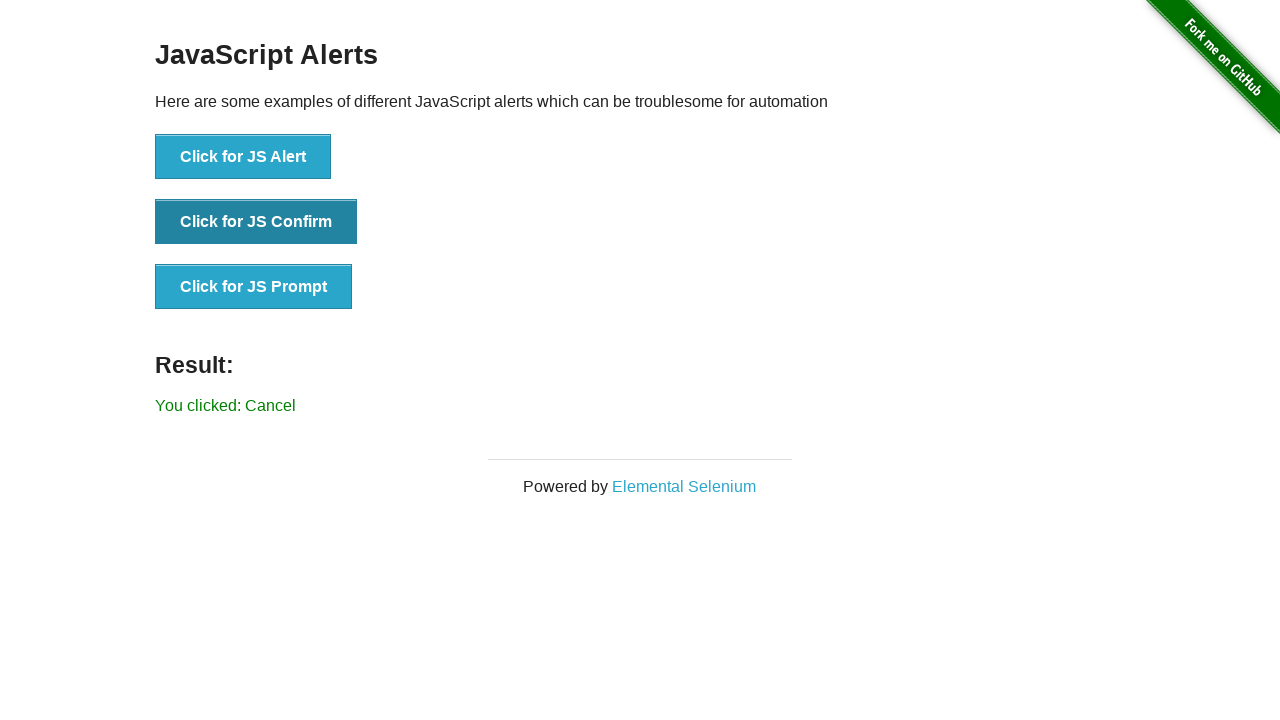